Tests displaying all todo items regardless of completion status

Starting URL: https://demo.playwright.dev/todomvc

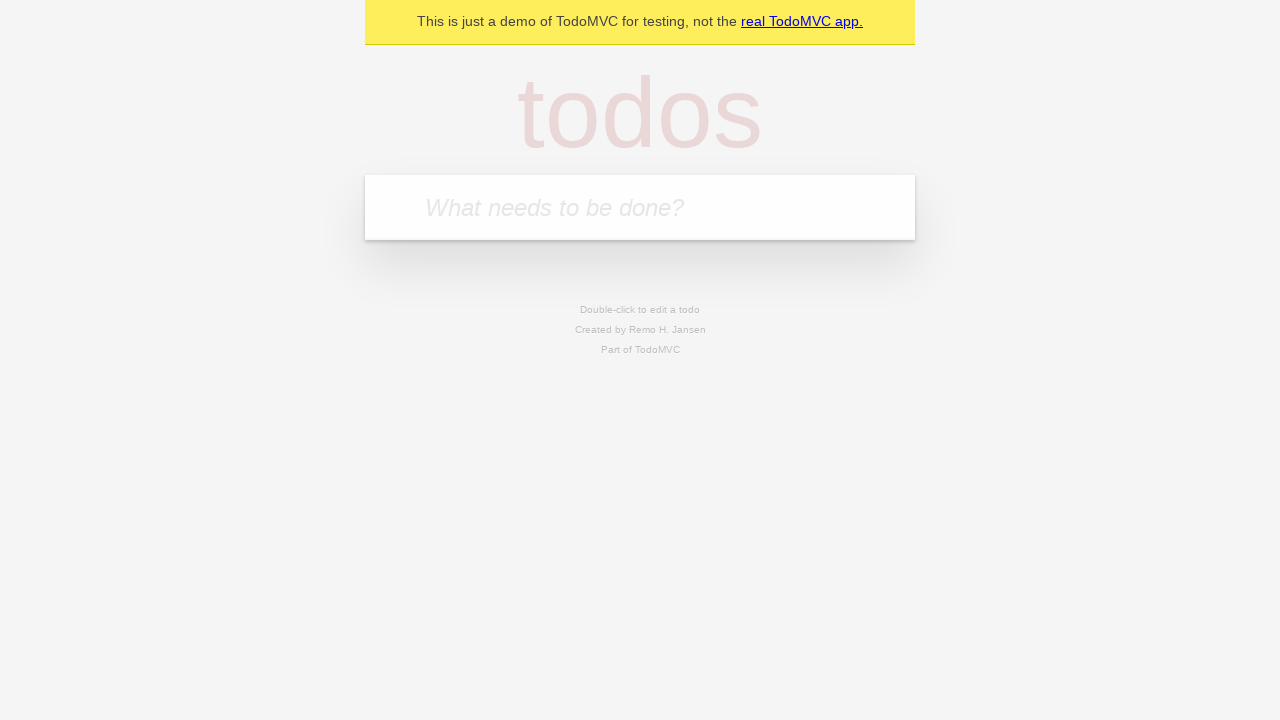

Filled todo input with 'buy some cheese' on internal:attr=[placeholder="What needs to be done?"i]
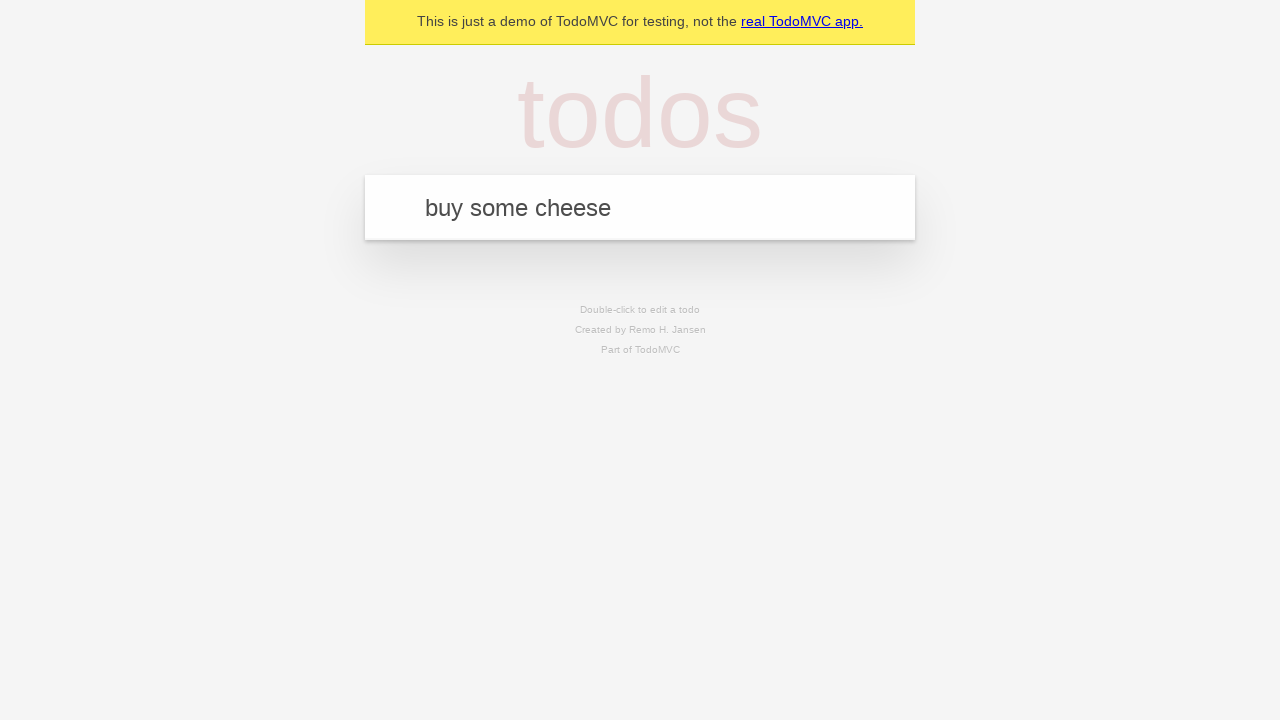

Pressed Enter to create first todo on internal:attr=[placeholder="What needs to be done?"i]
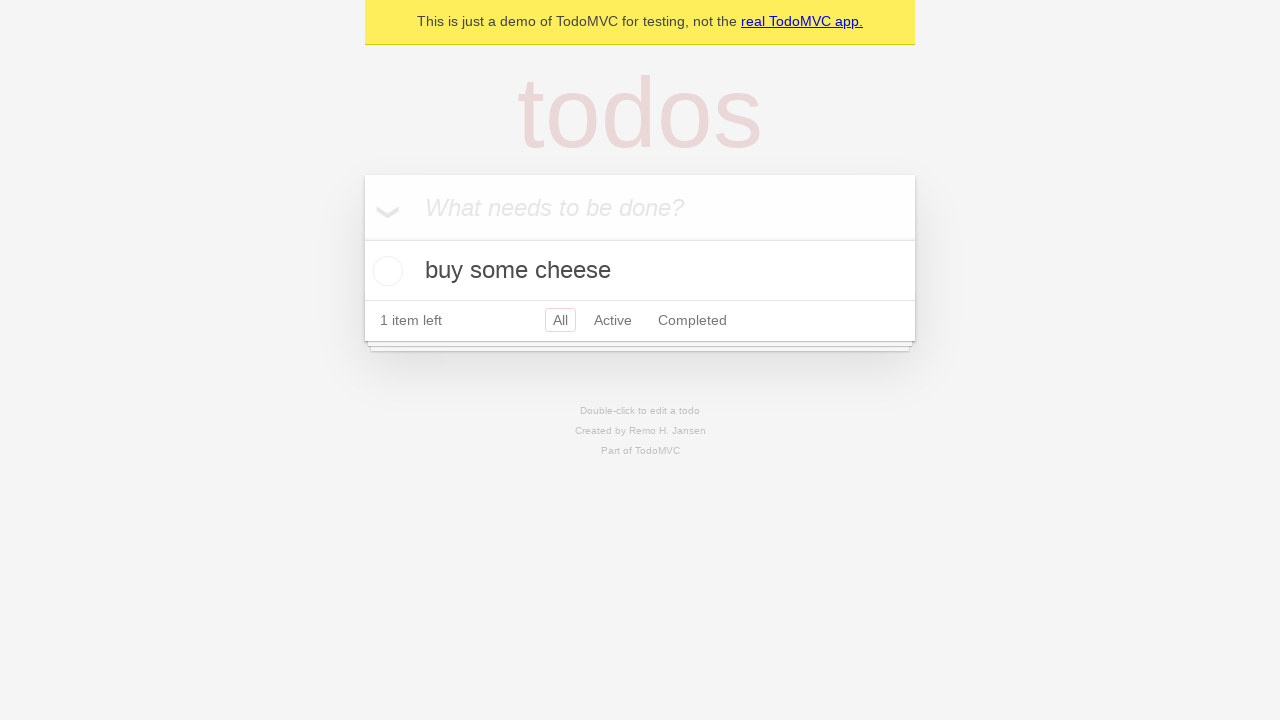

Filled todo input with 'feed the cat' on internal:attr=[placeholder="What needs to be done?"i]
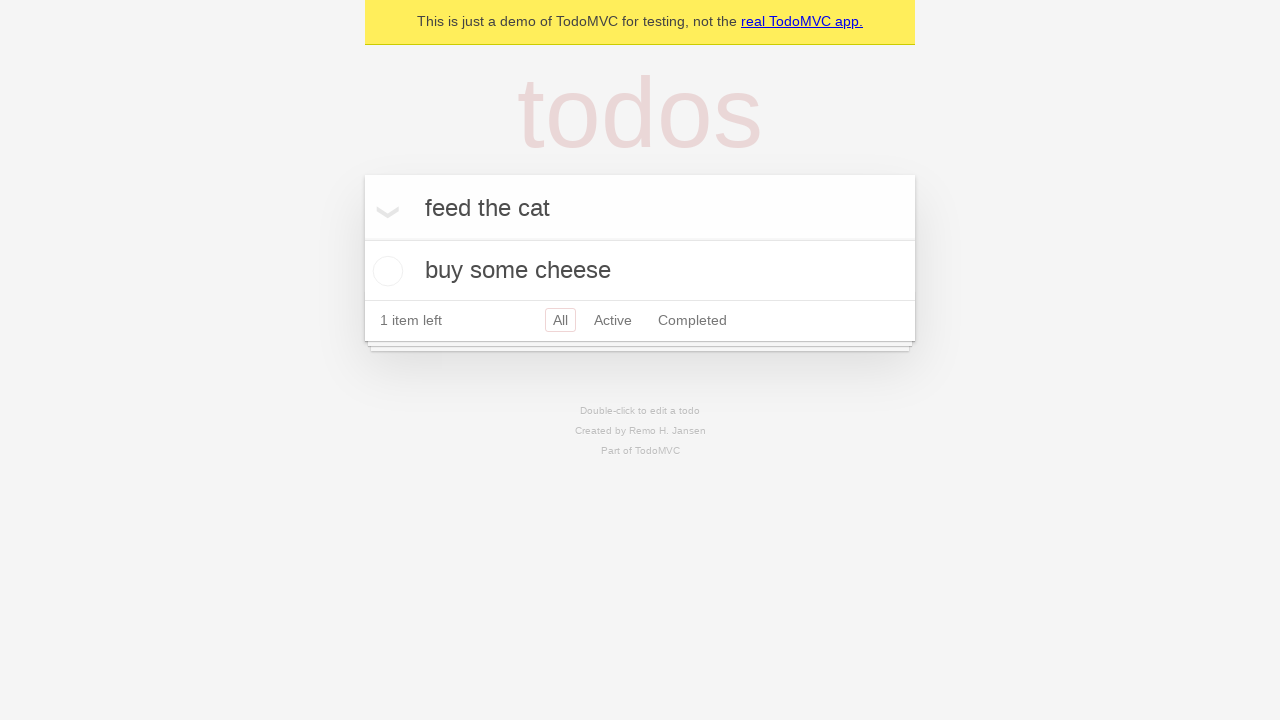

Pressed Enter to create second todo on internal:attr=[placeholder="What needs to be done?"i]
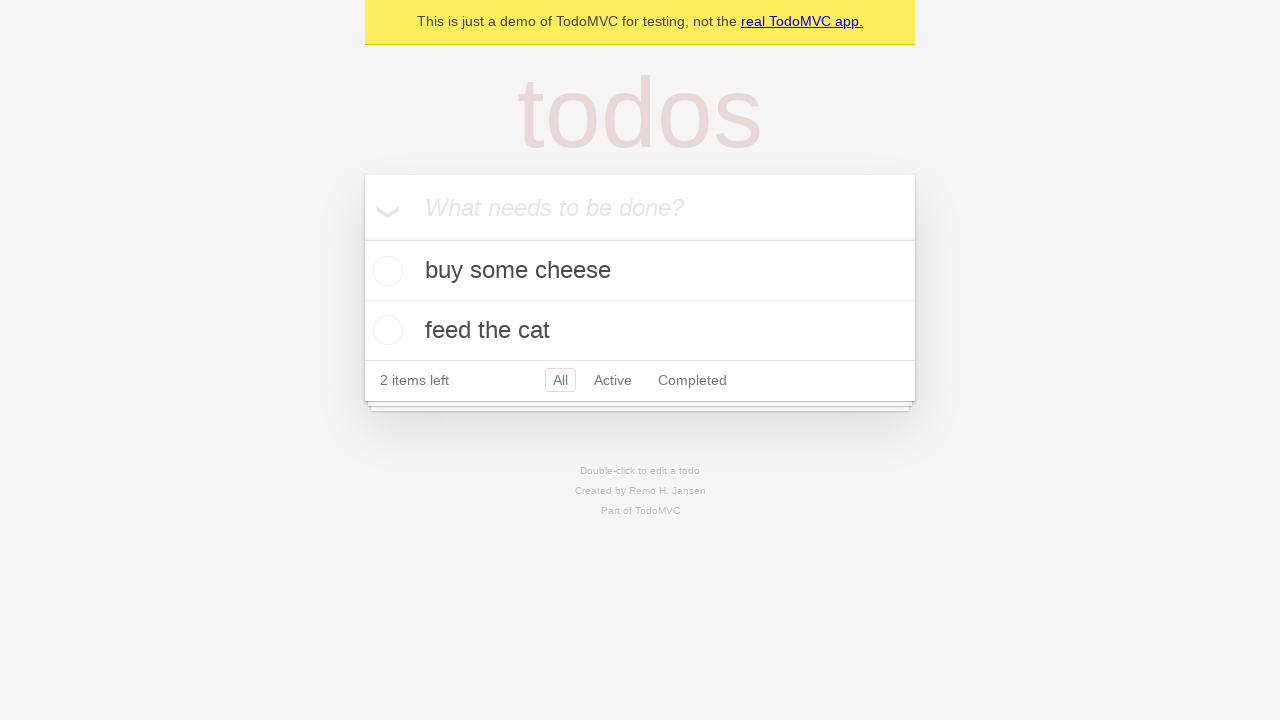

Filled todo input with 'book a doctors appointment' on internal:attr=[placeholder="What needs to be done?"i]
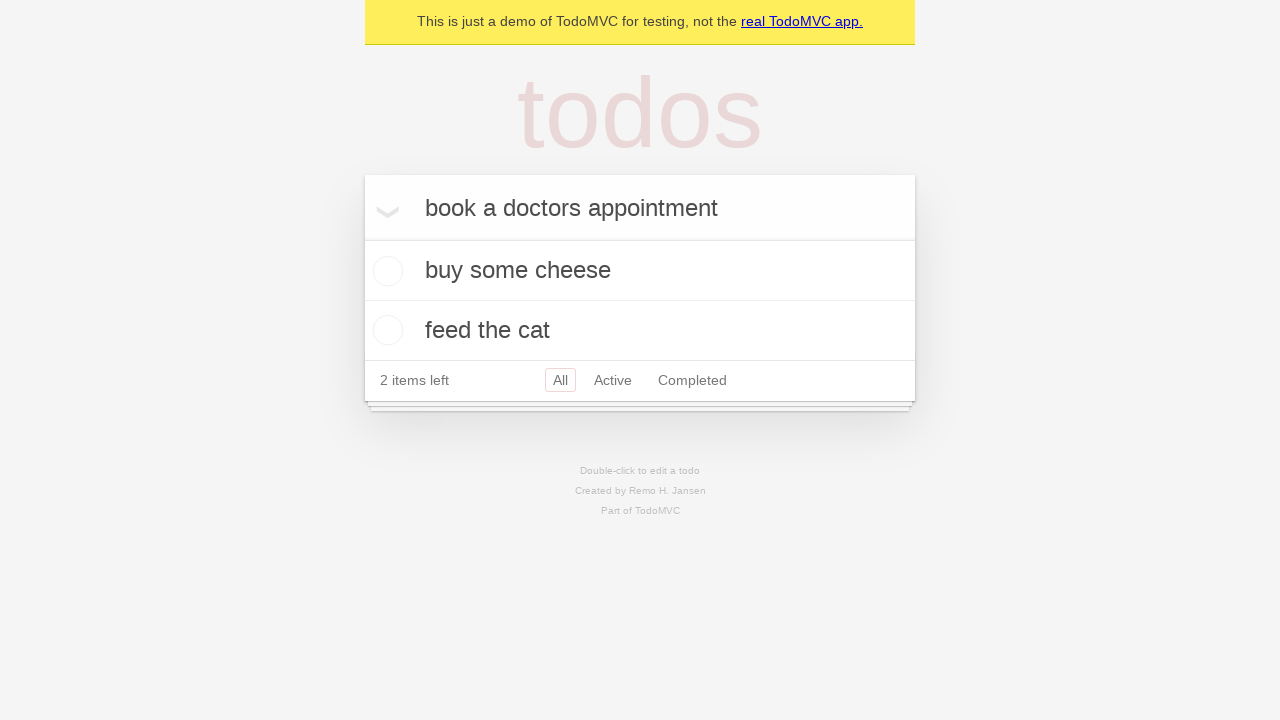

Pressed Enter to create third todo on internal:attr=[placeholder="What needs to be done?"i]
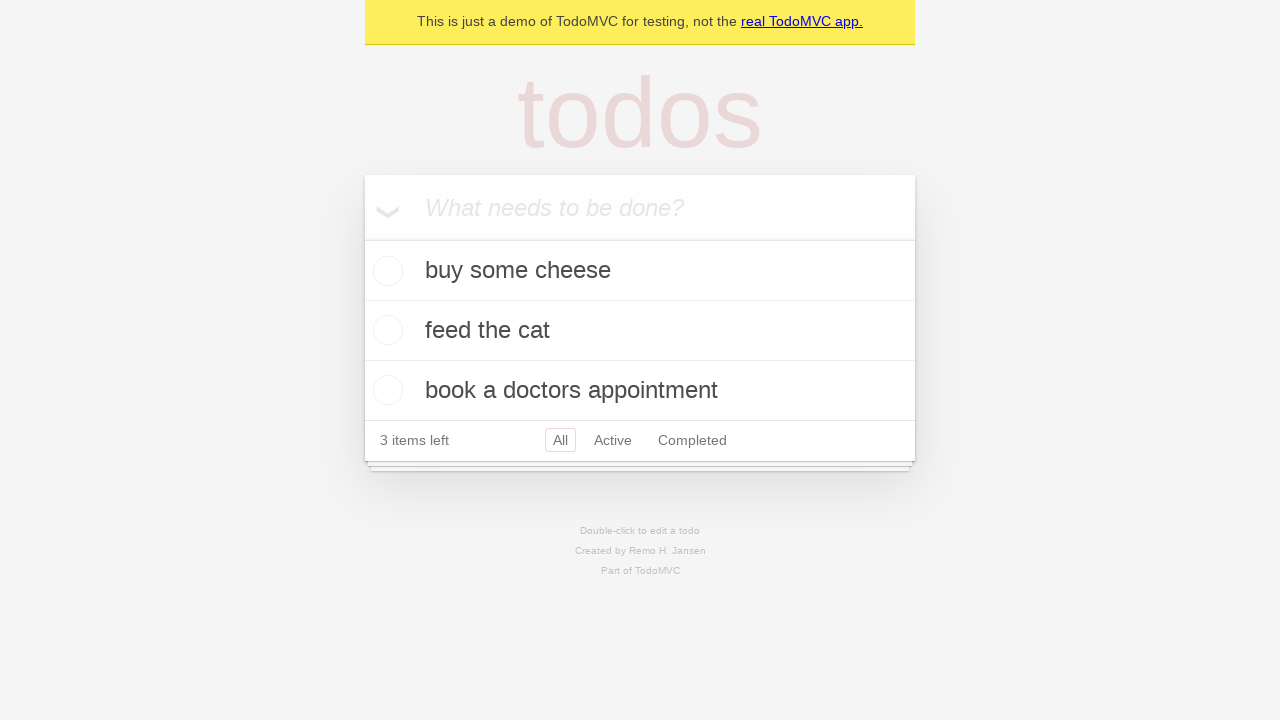

Checked the second todo item (feed the cat) at (385, 330) on internal:testid=[data-testid="todo-item"s] >> nth=1 >> internal:role=checkbox
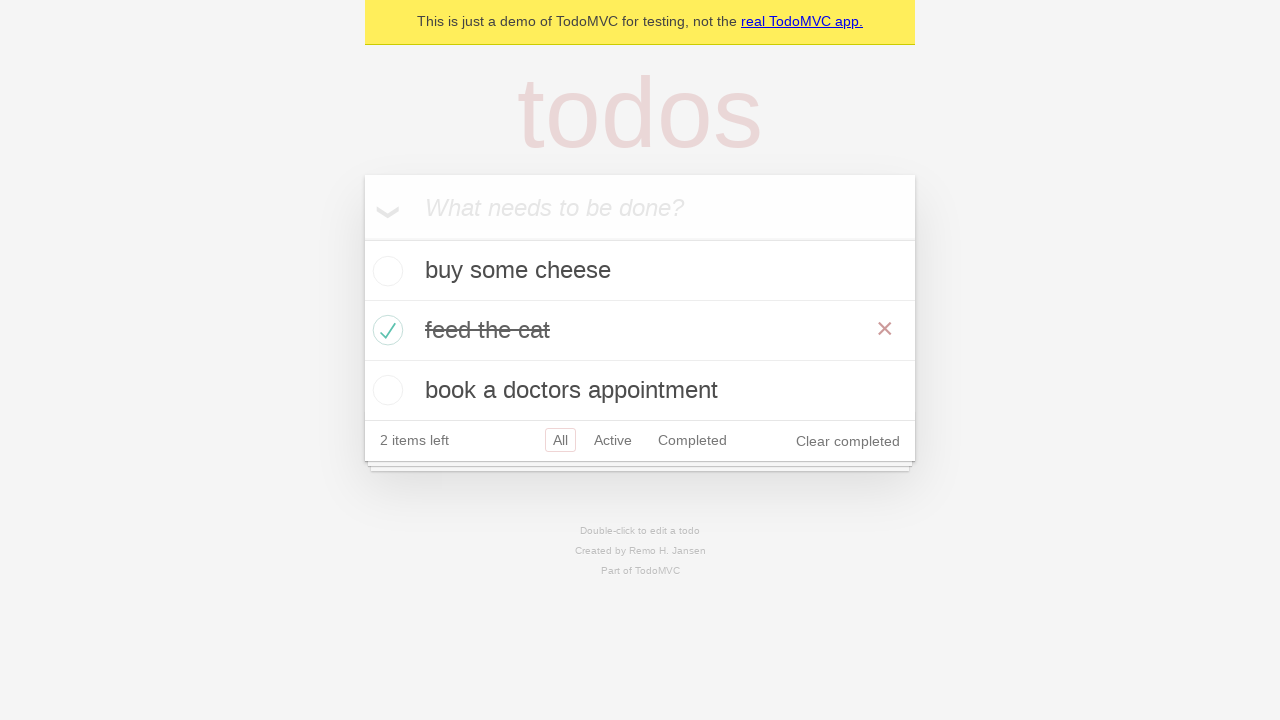

Clicked Active filter to show only active todos at (613, 440) on internal:role=link[name="Active"i]
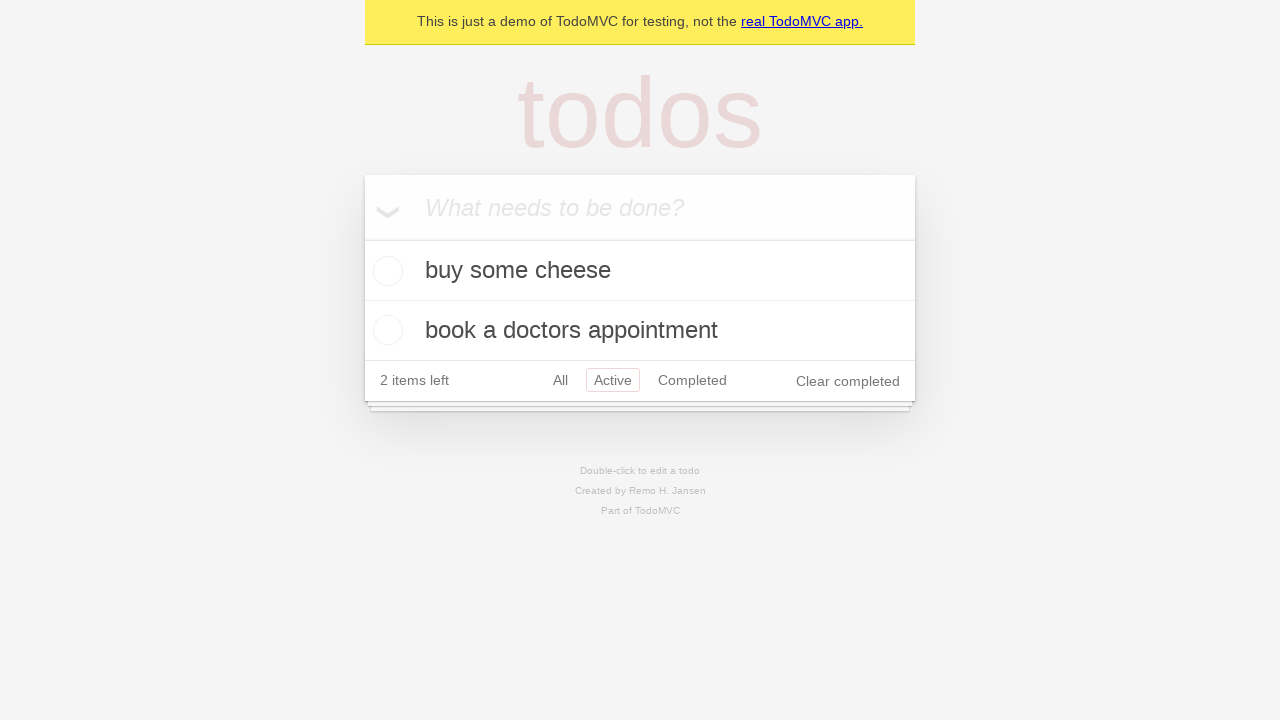

Clicked Completed filter to show only completed todos at (692, 380) on internal:role=link[name="Completed"i]
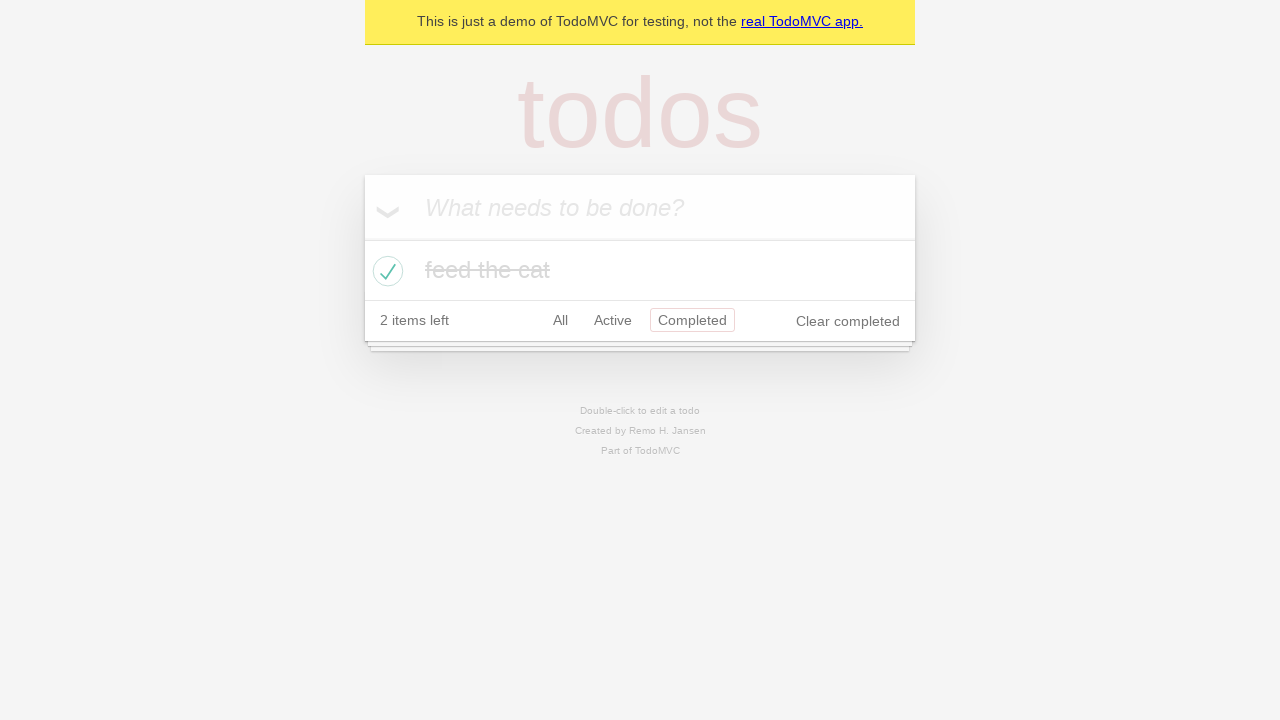

Clicked All filter to display all todo items regardless of completion status at (560, 320) on internal:role=link[name="All"i]
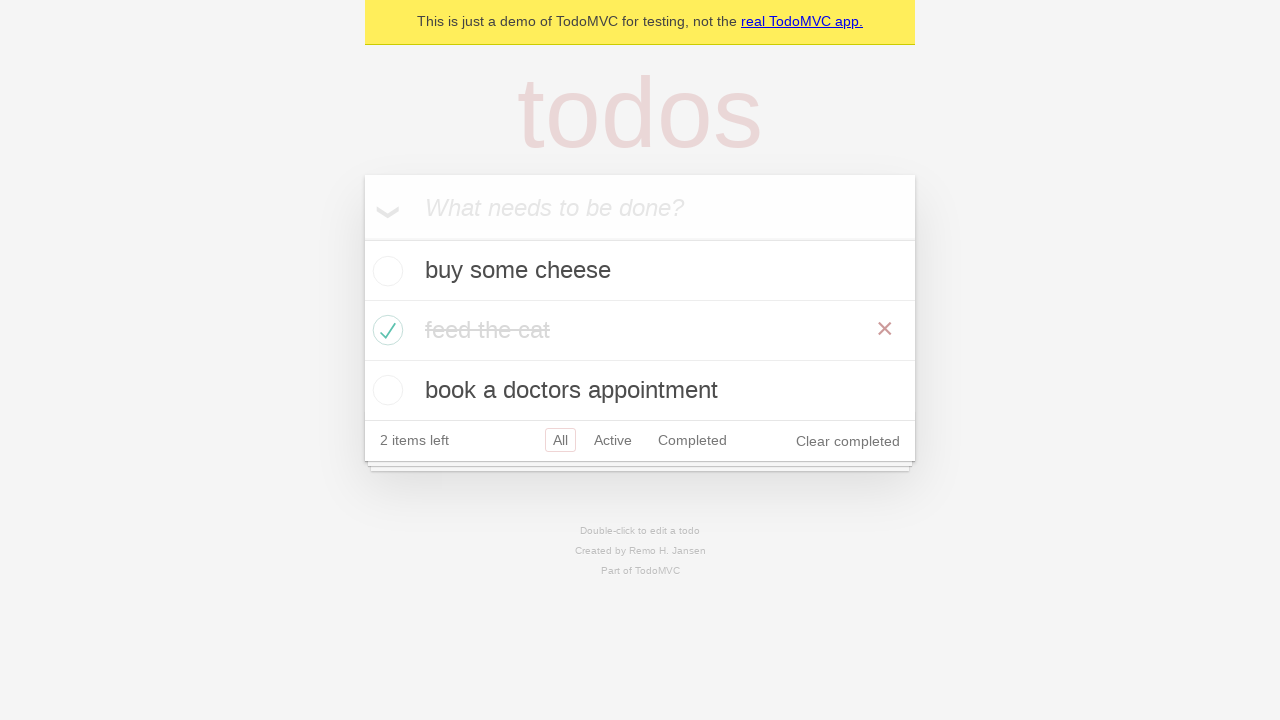

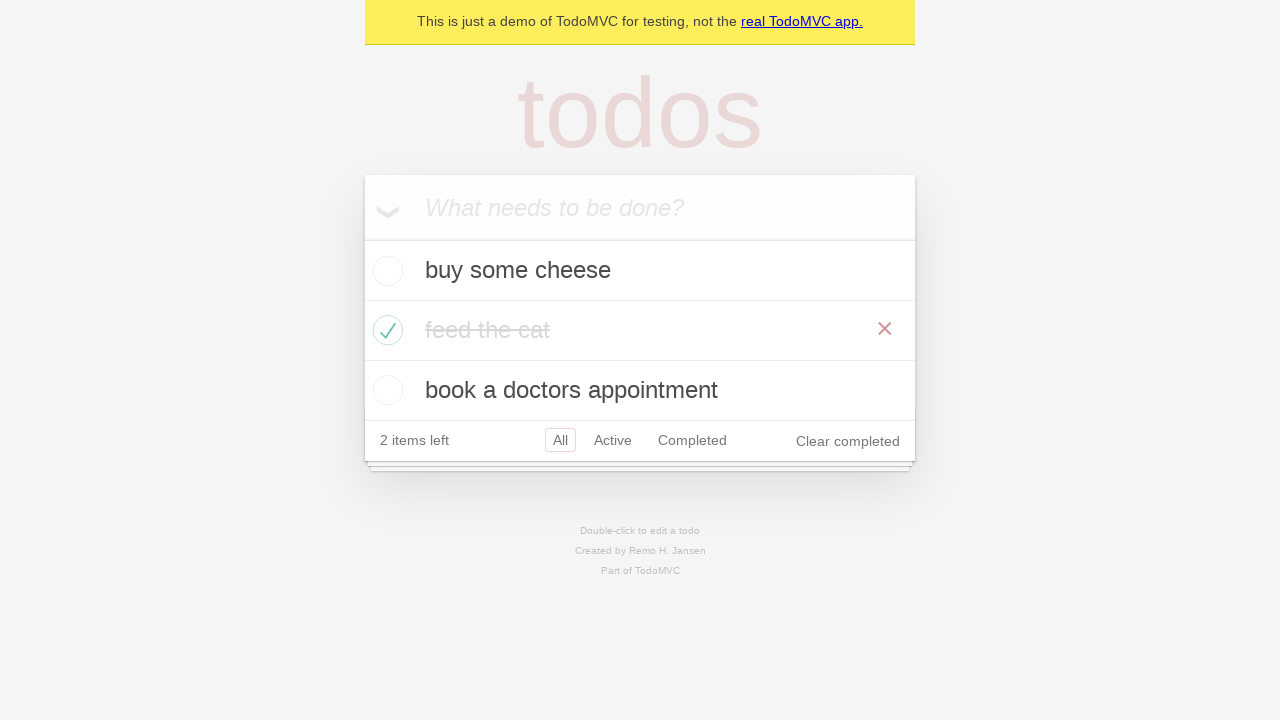